Tests JavaScript alert handling by entering text, triggering an alert popup and accepting it, then triggering a confirm dialog and dismissing it

Starting URL: https://rahulshettyacademy.com/AutomationPractice/

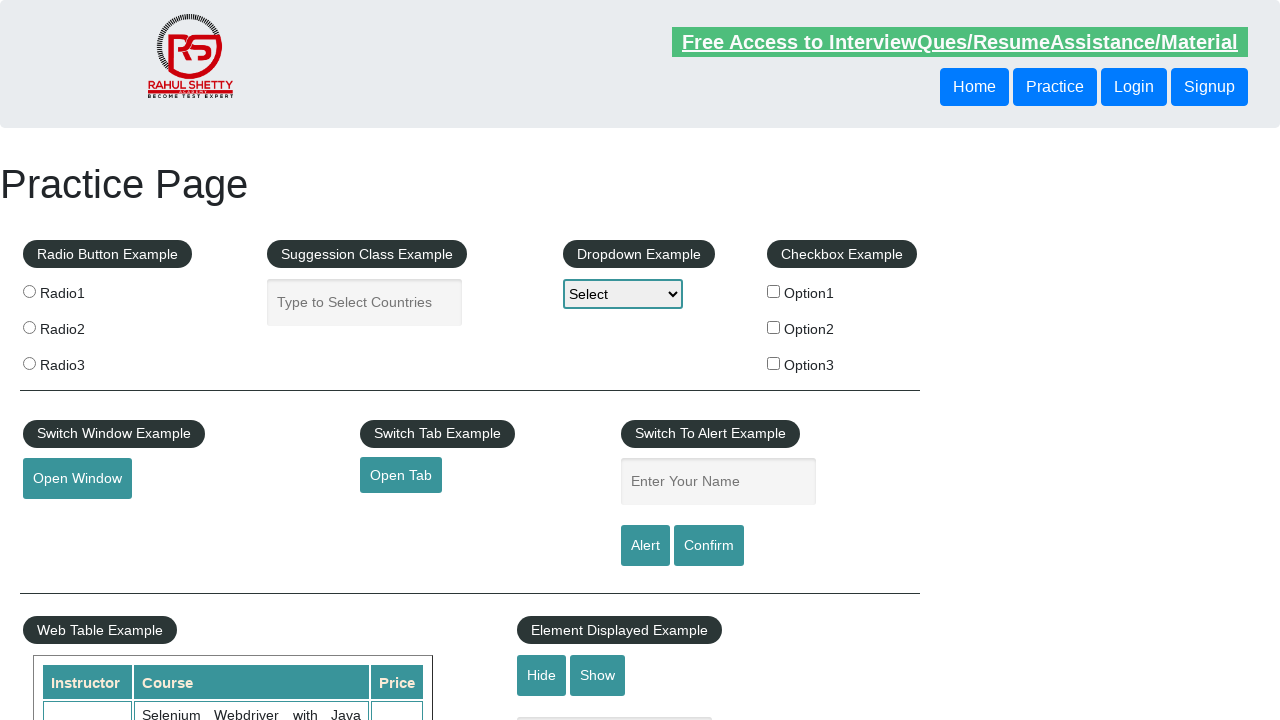

Filled name field with 'qbus' on #name
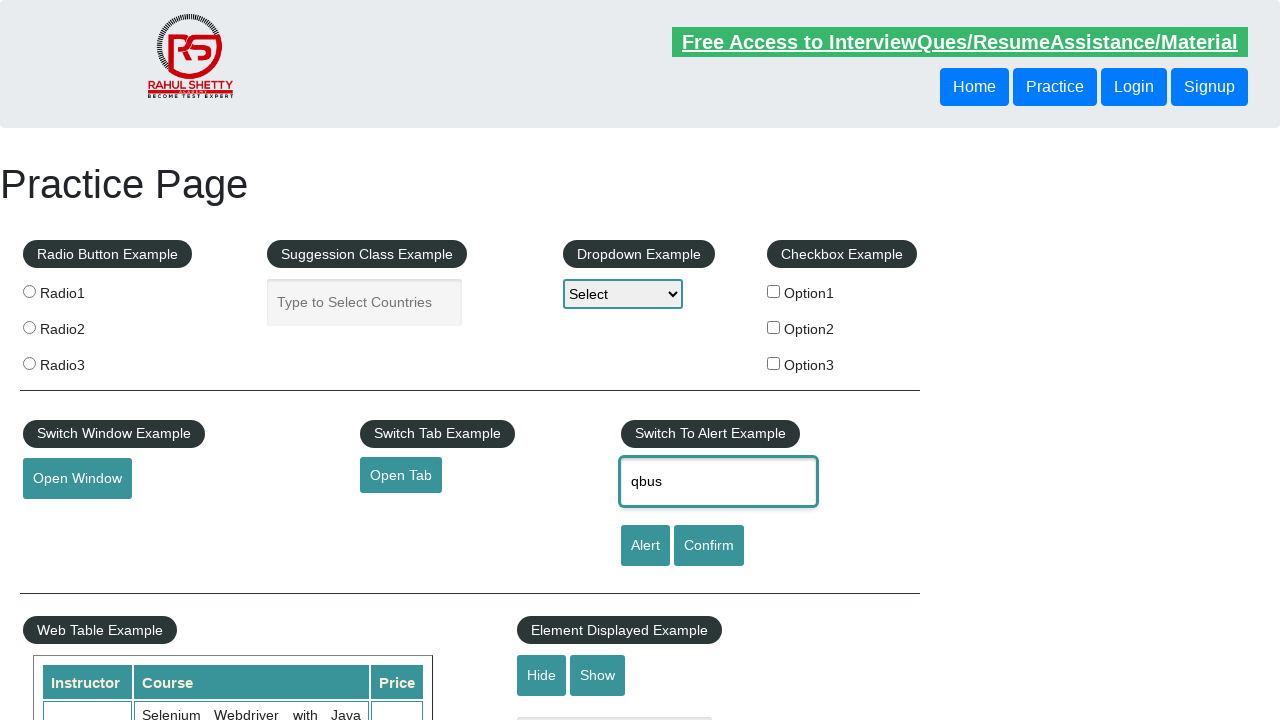

Clicked alert button to trigger alert popup at (645, 546) on #alertbtn
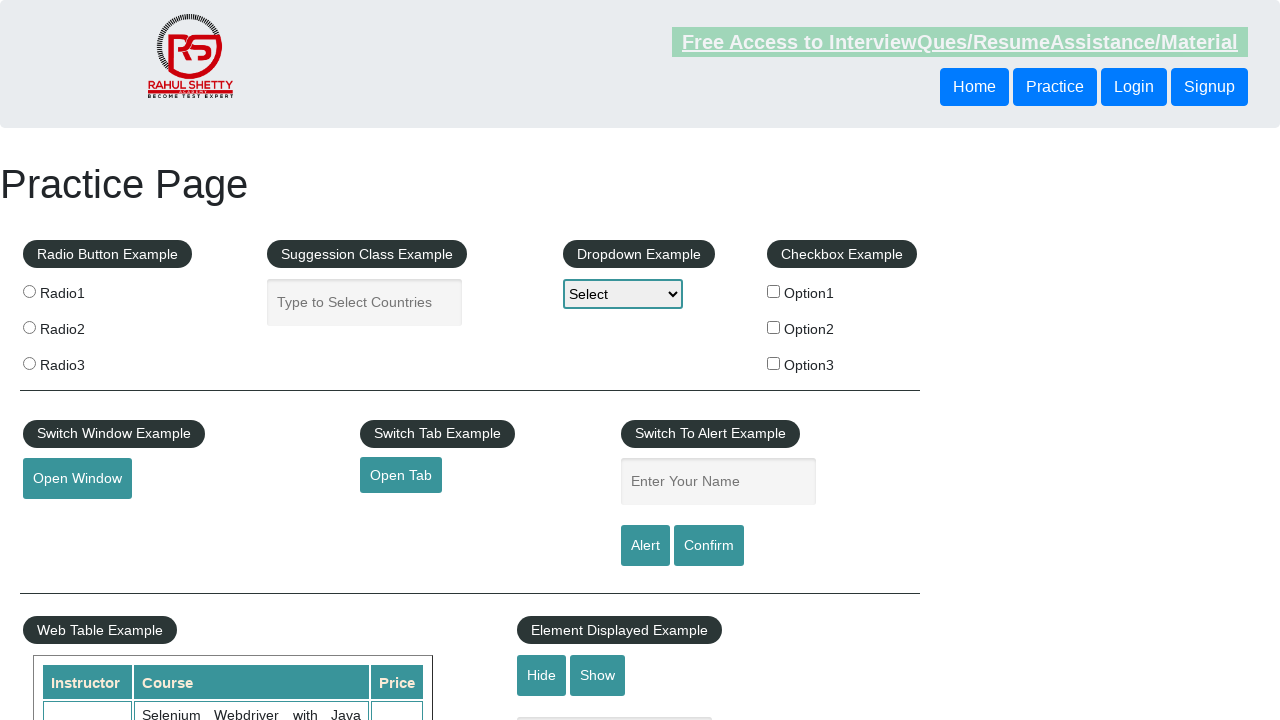

Set up dialog handler to accept alerts
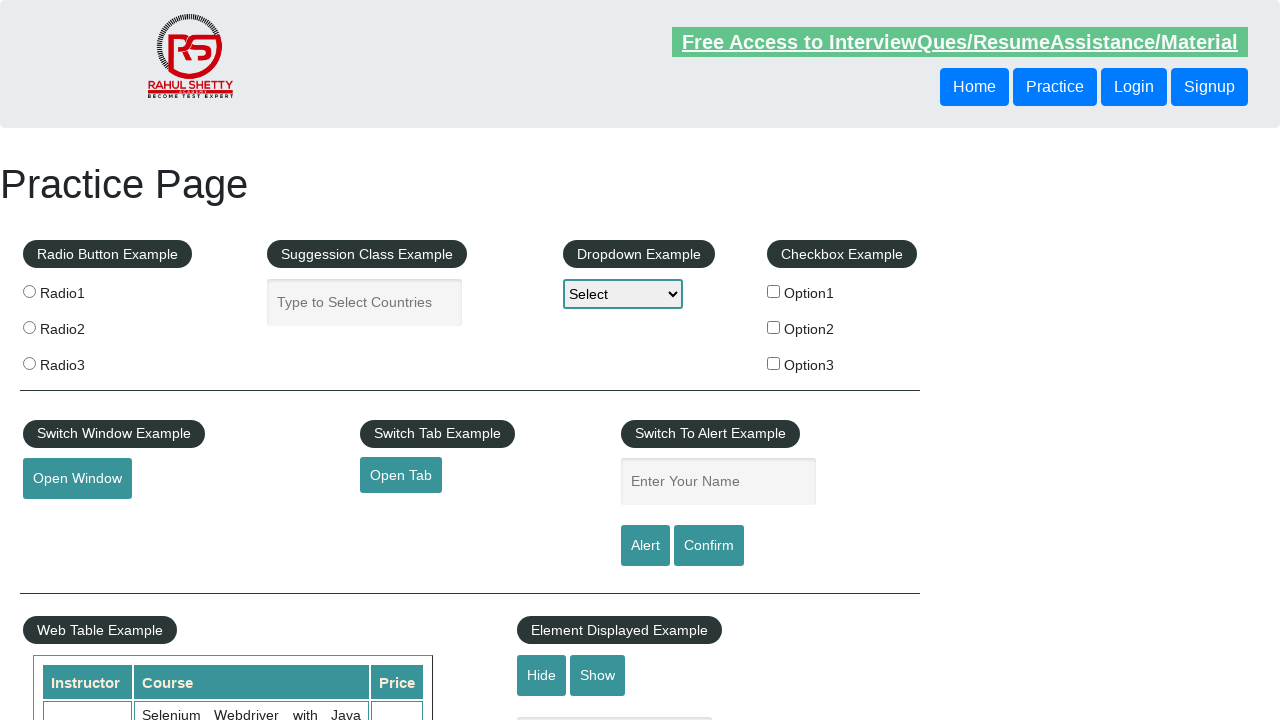

Waited for alert to be handled
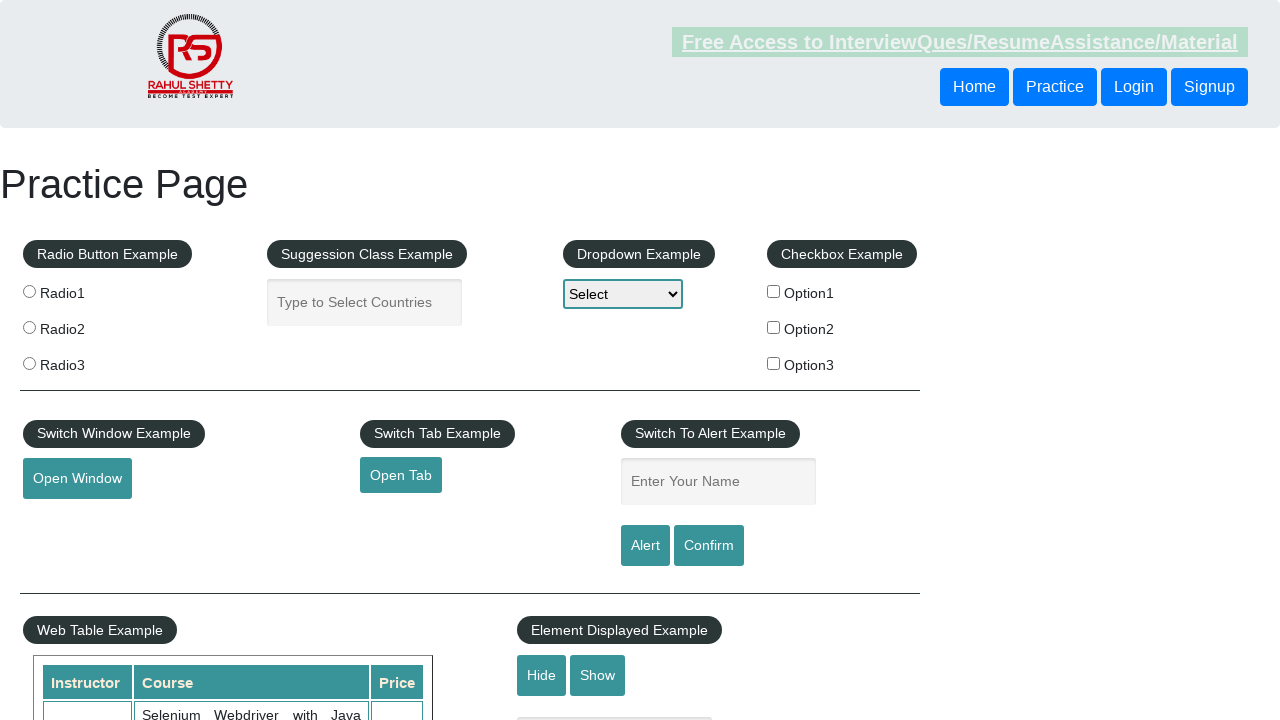

Filled name field with 'qbus' again on #name
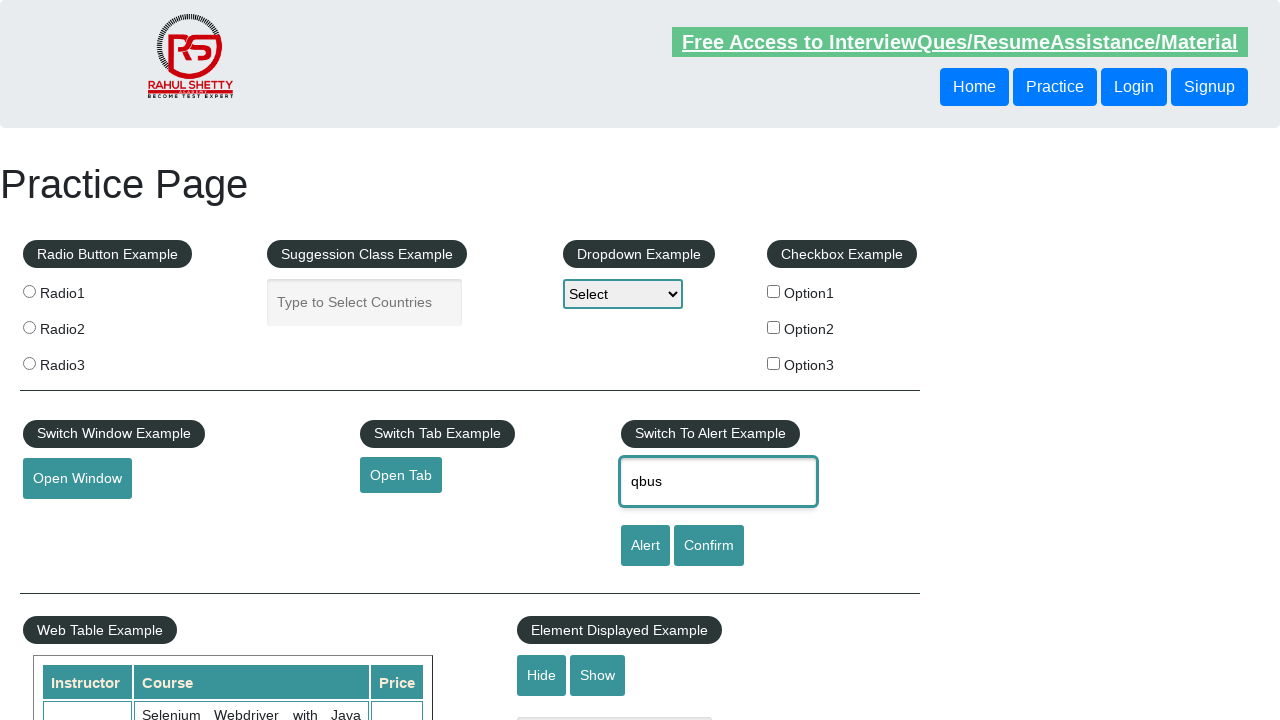

Set up dialog handler to dismiss confirm dialogs
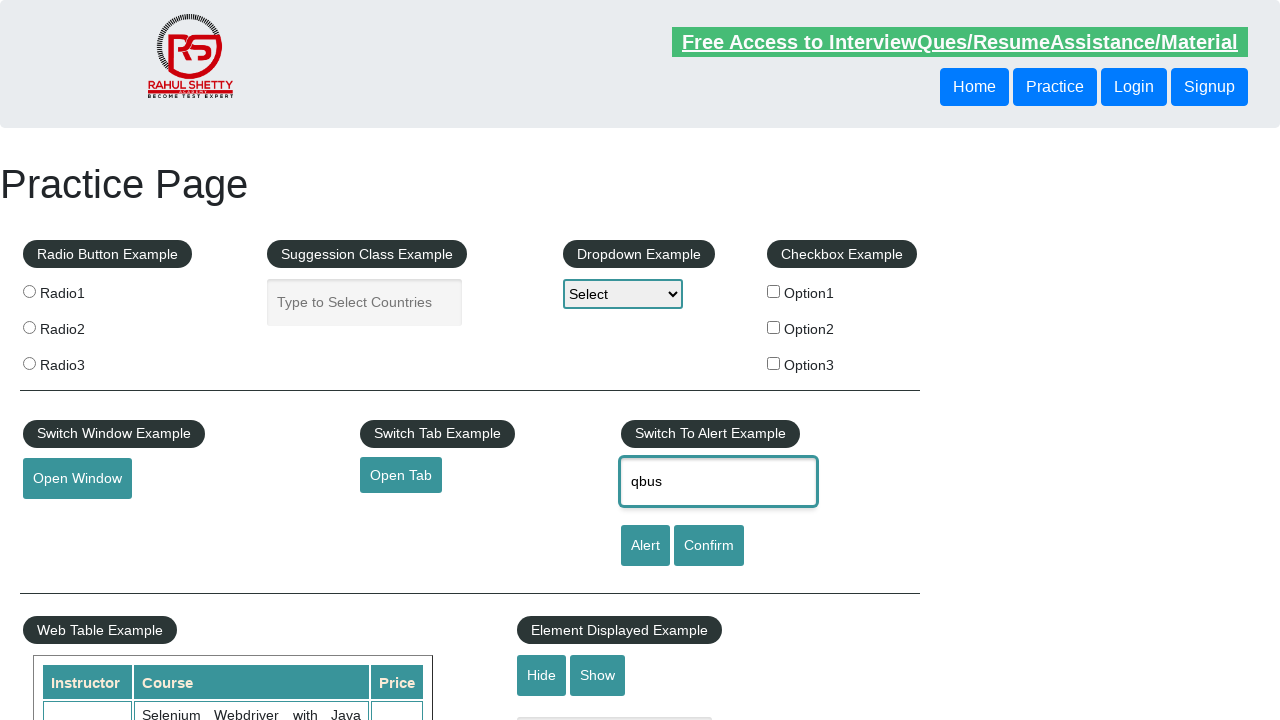

Clicked confirm button to trigger confirm dialog at (709, 546) on #confirmbtn
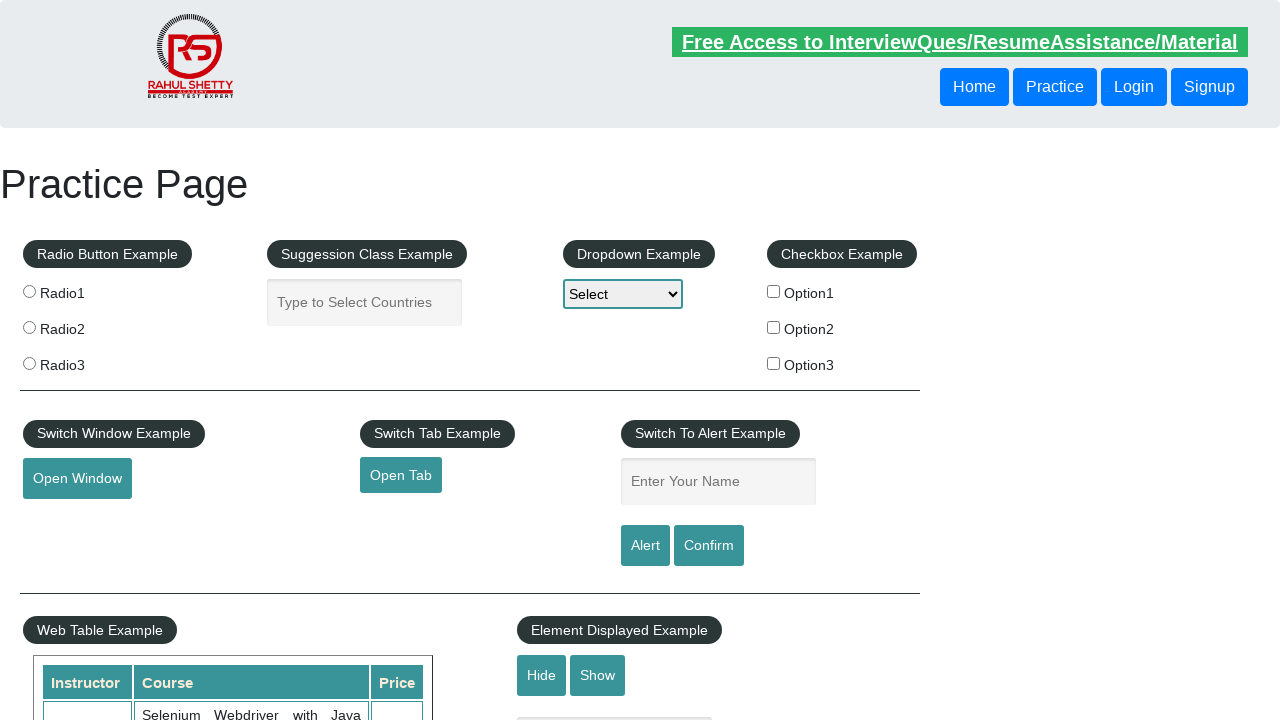

Waited for confirm dialog to be dismissed
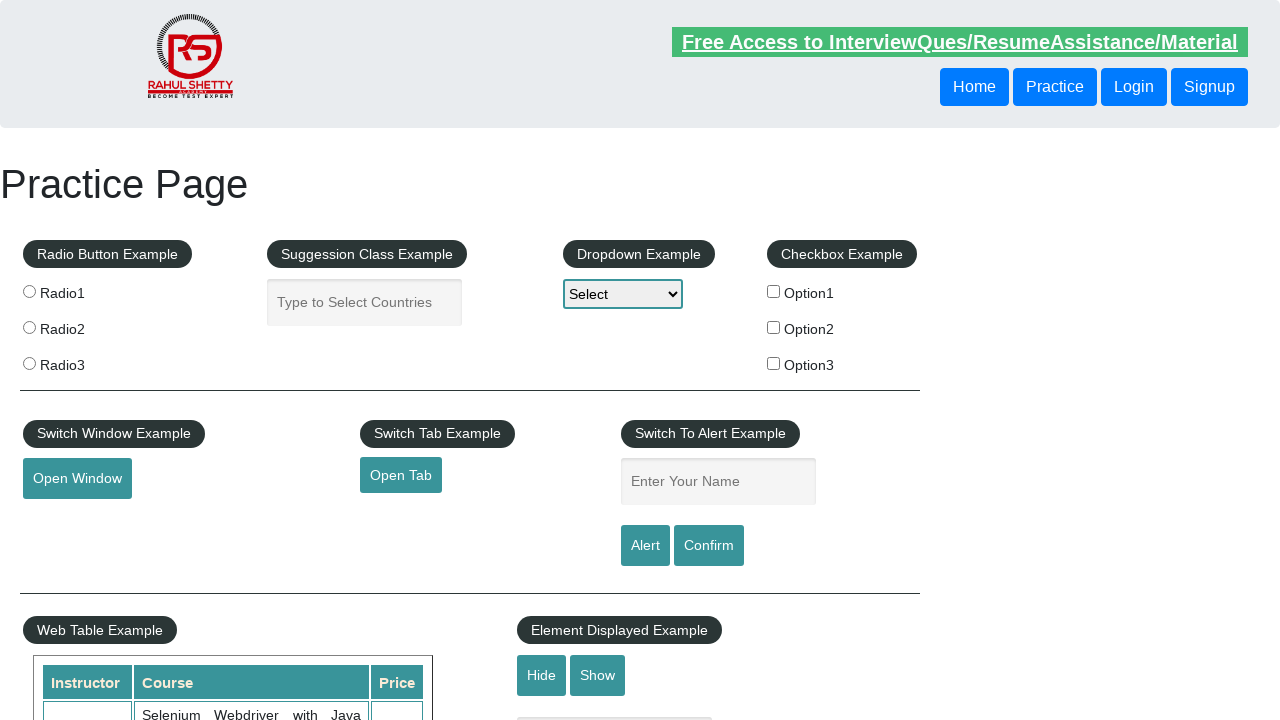

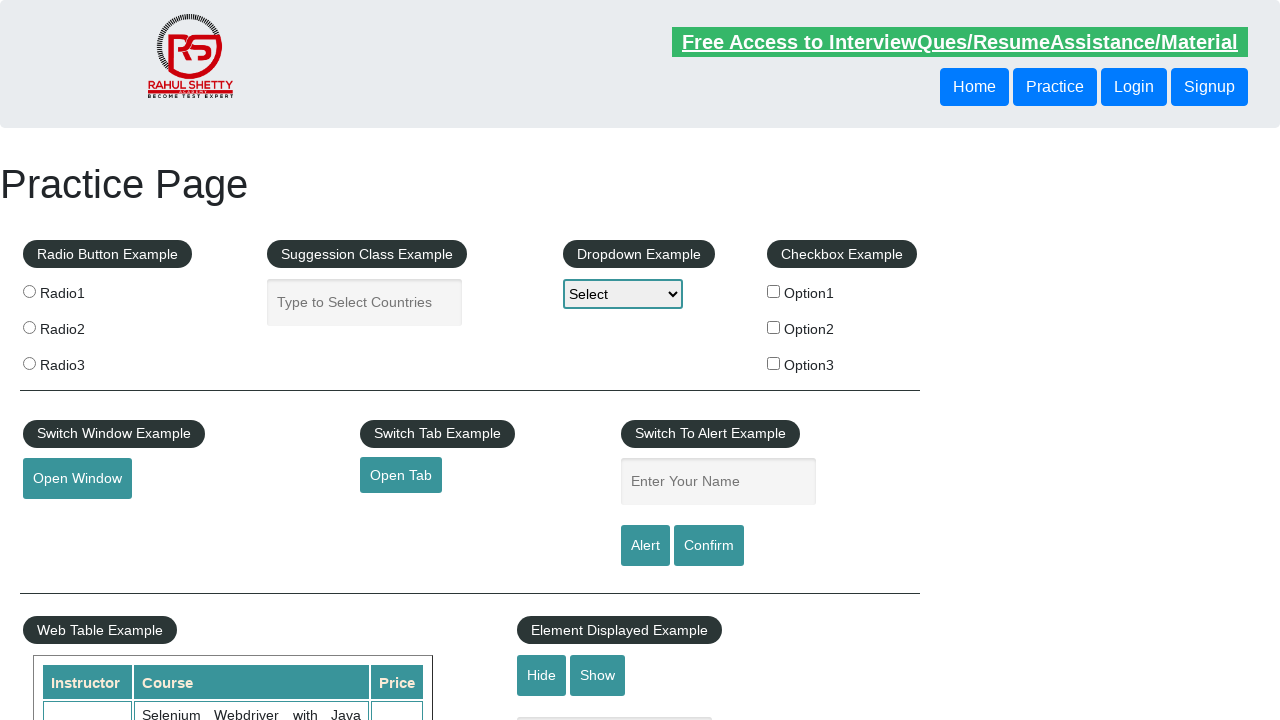